Tests filtering to display only completed todo items

Starting URL: https://demo.playwright.dev/todomvc

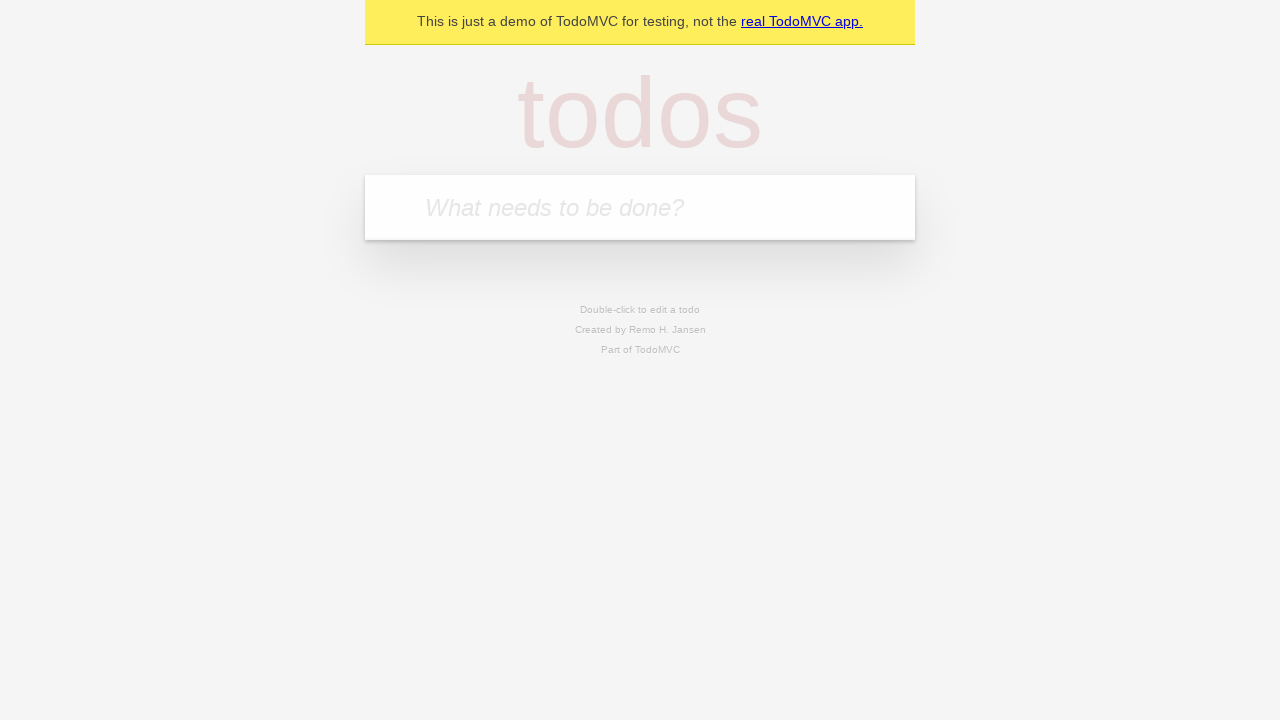

Filled todo input with 'buy some cheese' on internal:attr=[placeholder="What needs to be done?"i]
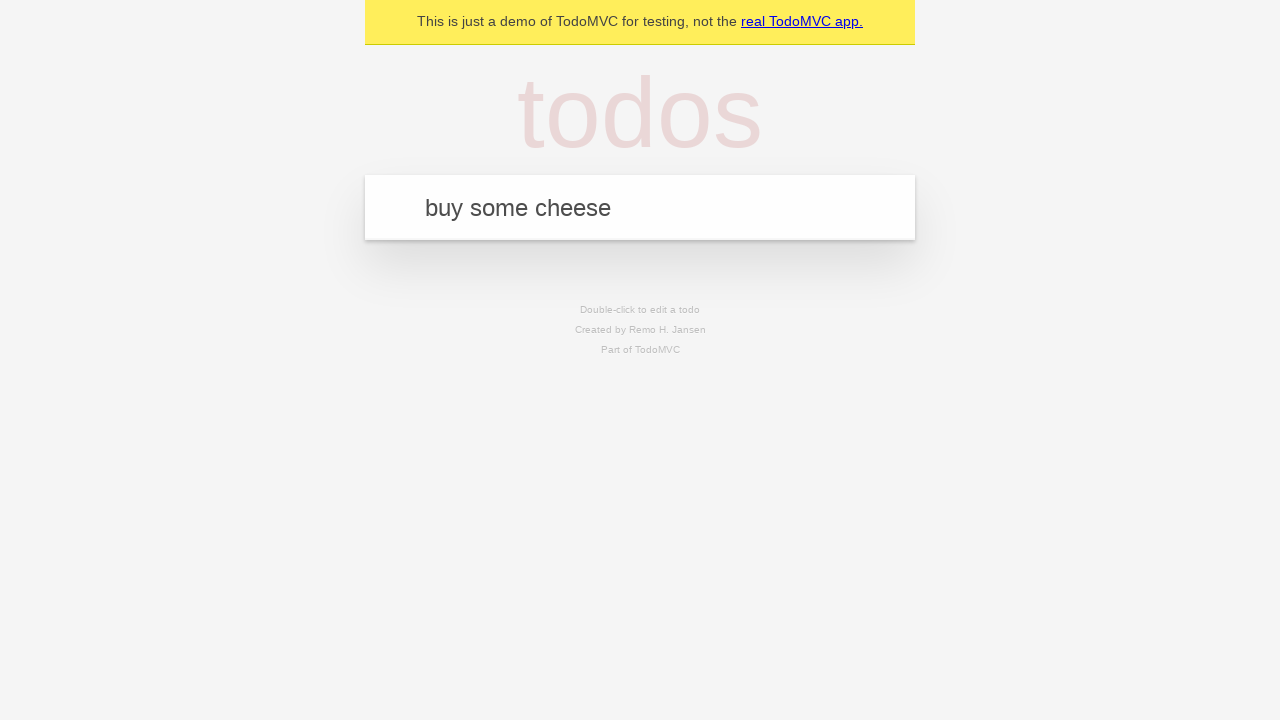

Pressed Enter to add first todo item on internal:attr=[placeholder="What needs to be done?"i]
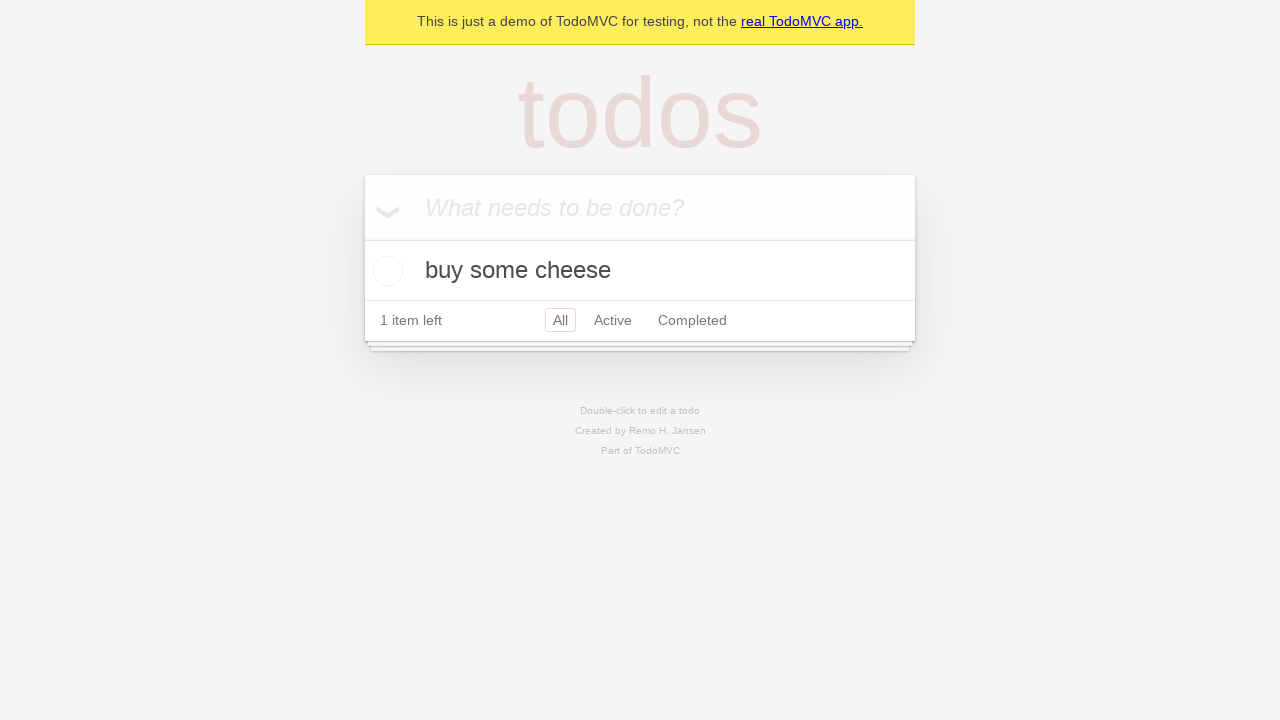

Filled todo input with 'feed the cat' on internal:attr=[placeholder="What needs to be done?"i]
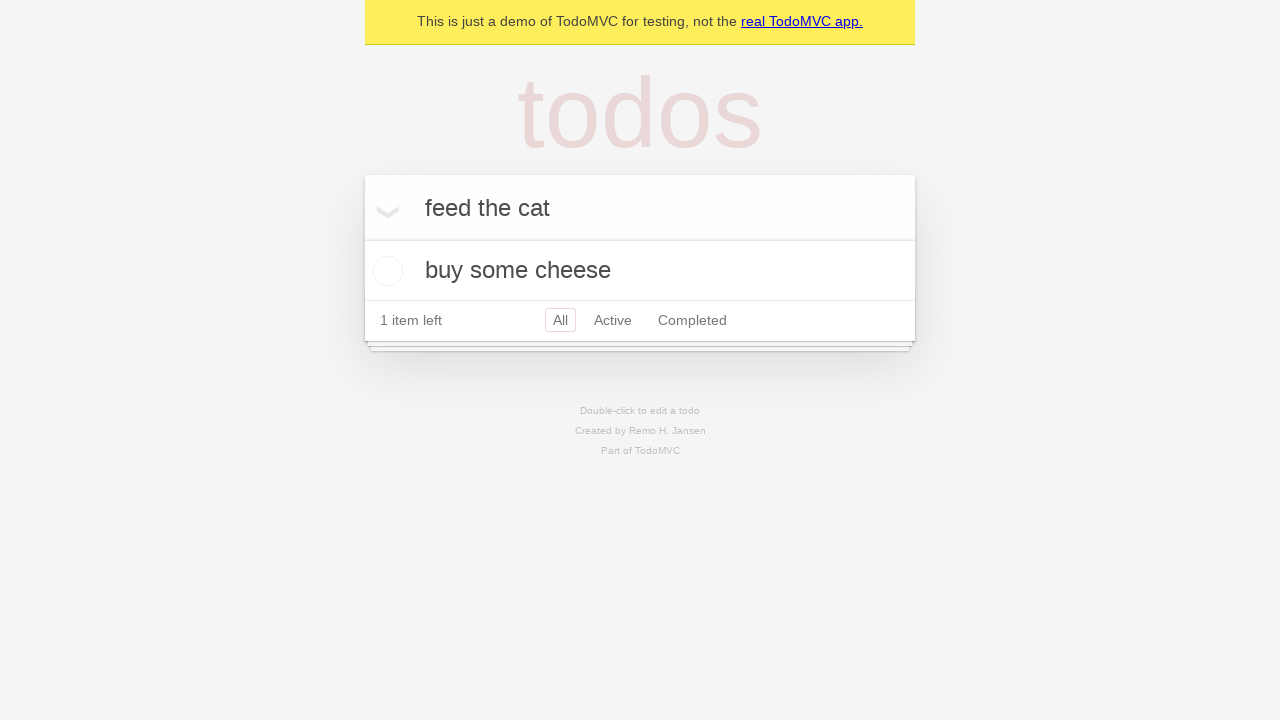

Pressed Enter to add second todo item on internal:attr=[placeholder="What needs to be done?"i]
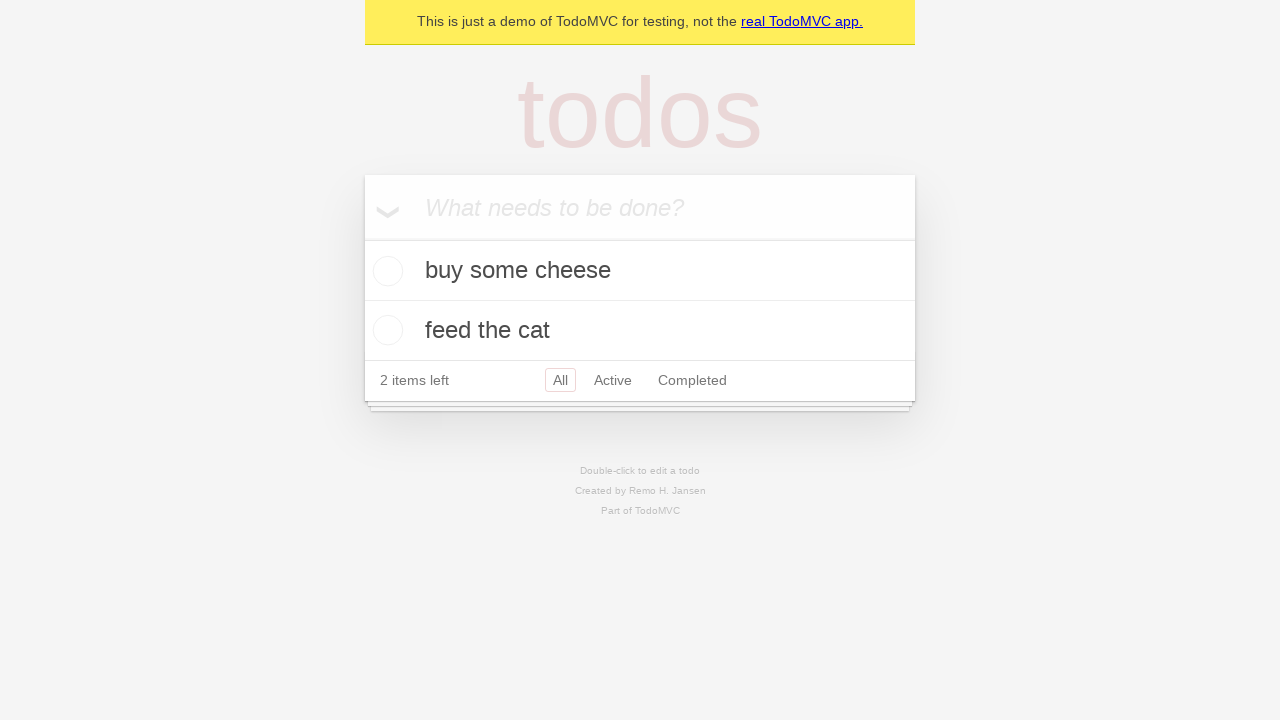

Filled todo input with 'book a doctors appointment' on internal:attr=[placeholder="What needs to be done?"i]
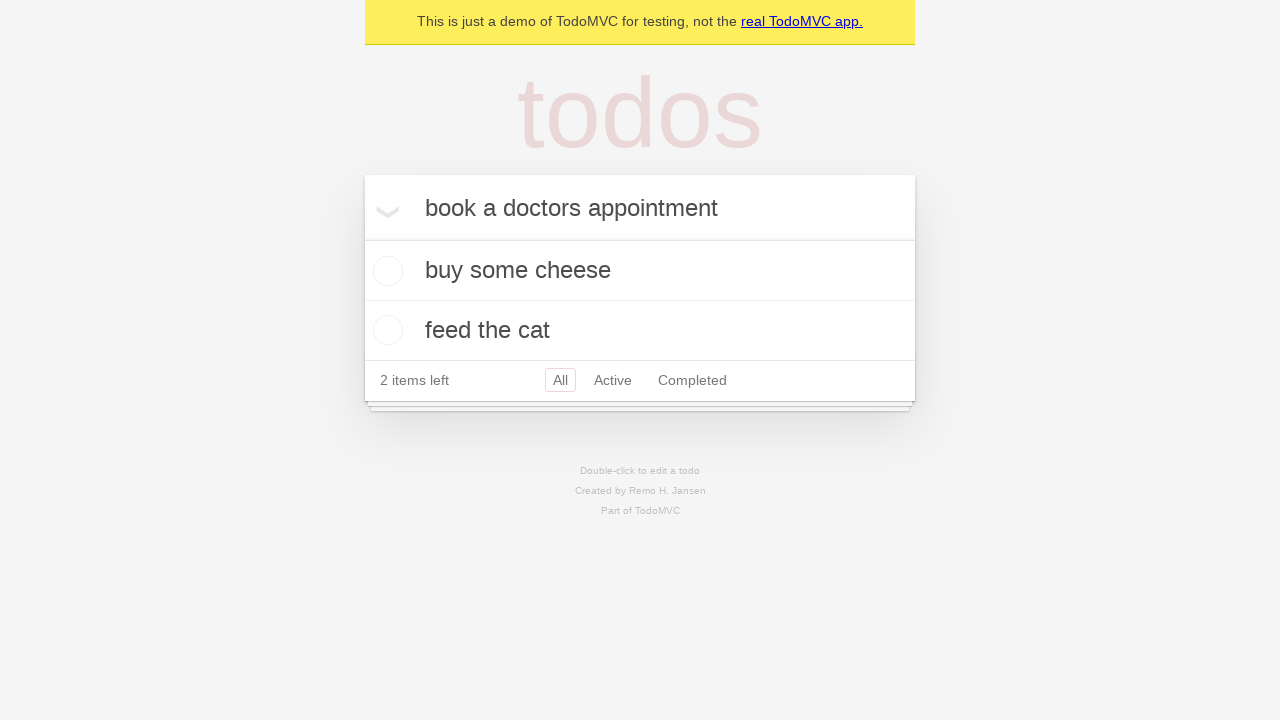

Pressed Enter to add third todo item on internal:attr=[placeholder="What needs to be done?"i]
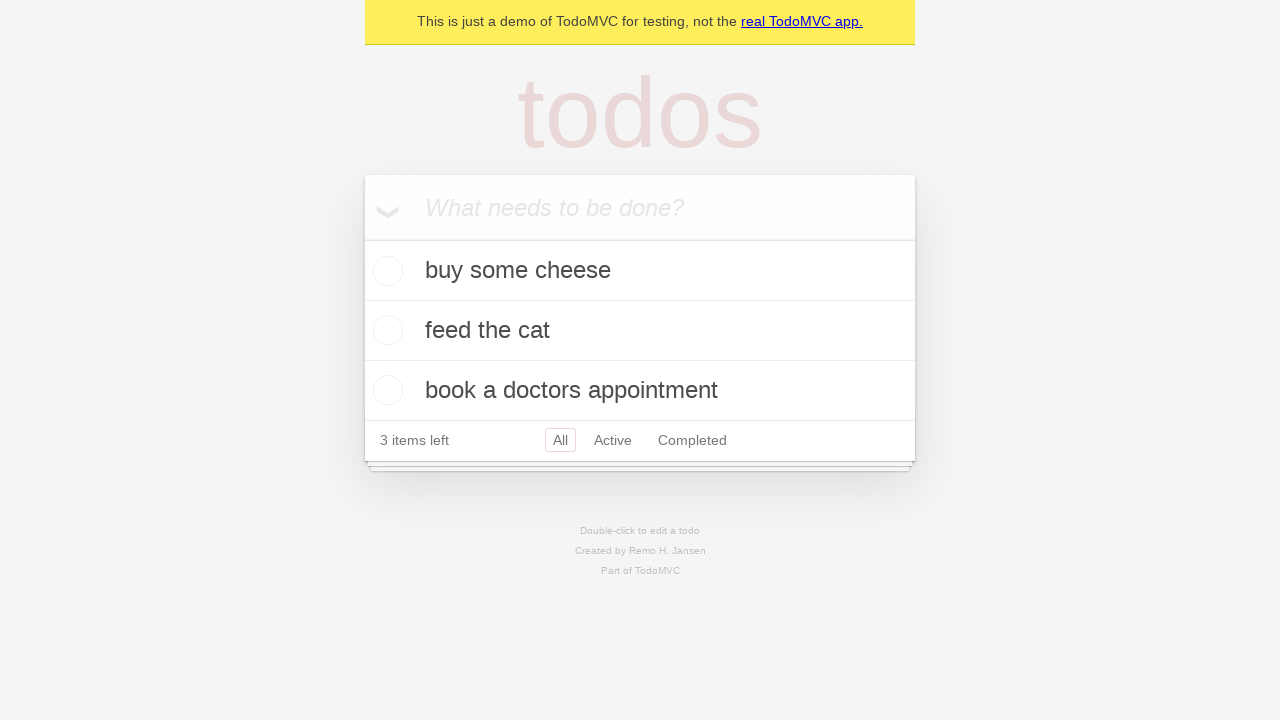

Checked checkbox for second todo item 'feed the cat' at (385, 330) on internal:testid=[data-testid="todo-item"s] >> nth=1 >> internal:role=checkbox
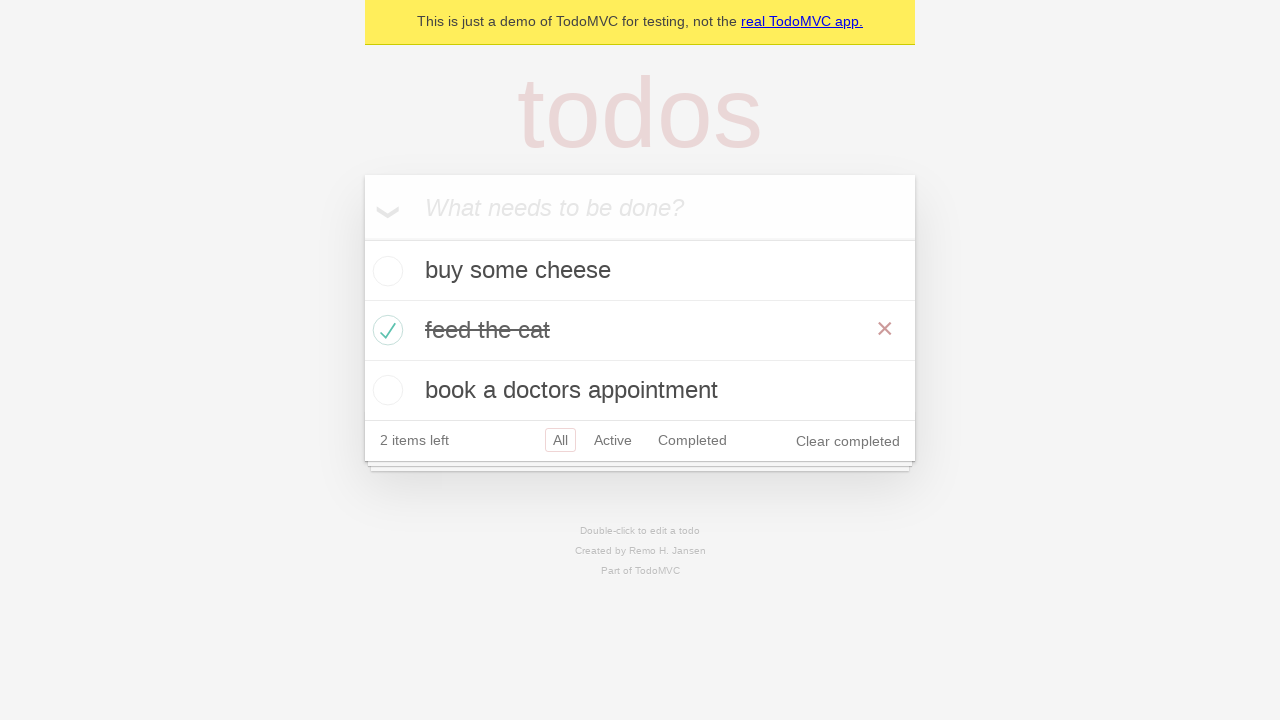

Clicked Completed filter link at (692, 440) on internal:role=link[name="Completed"i]
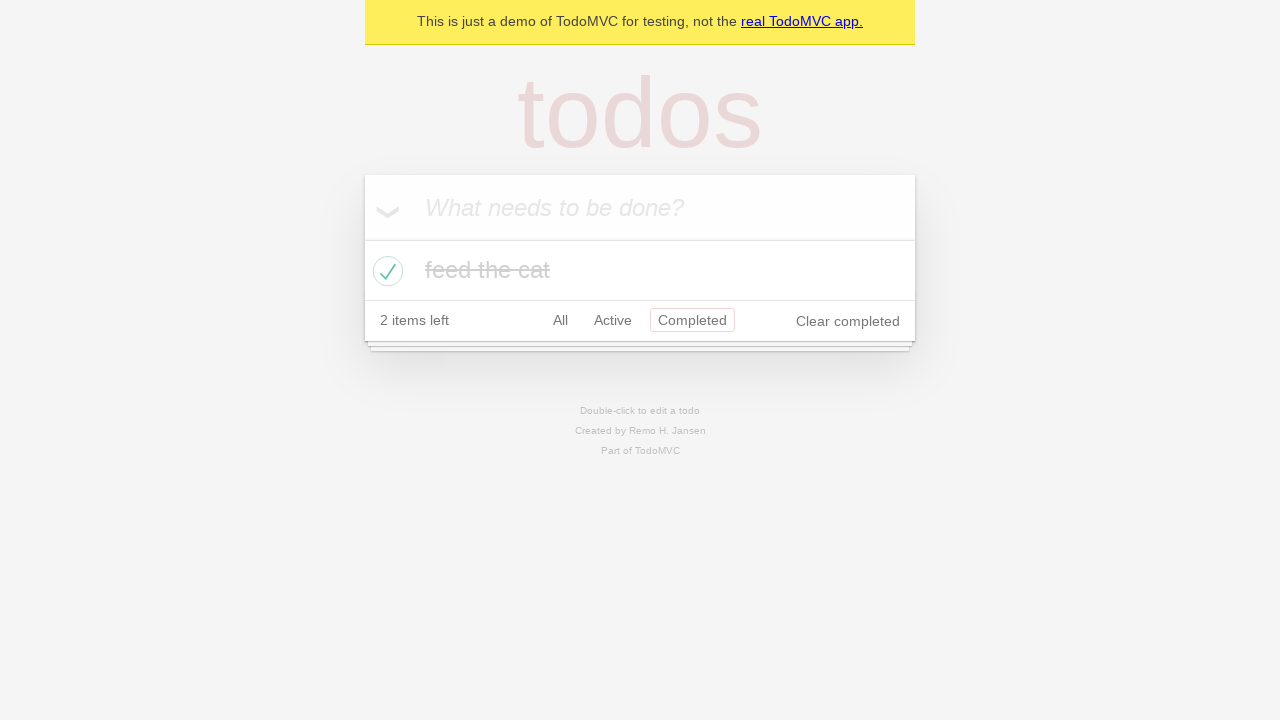

Verified completed todo item is displayed after filtering
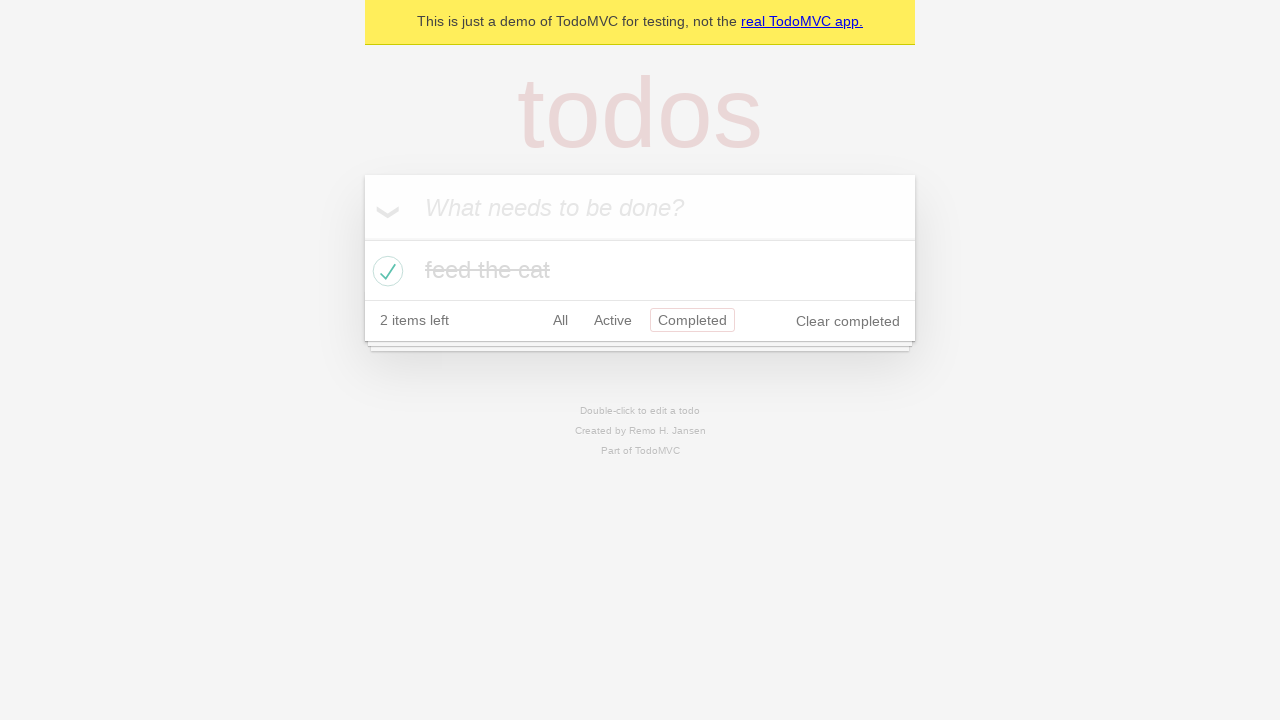

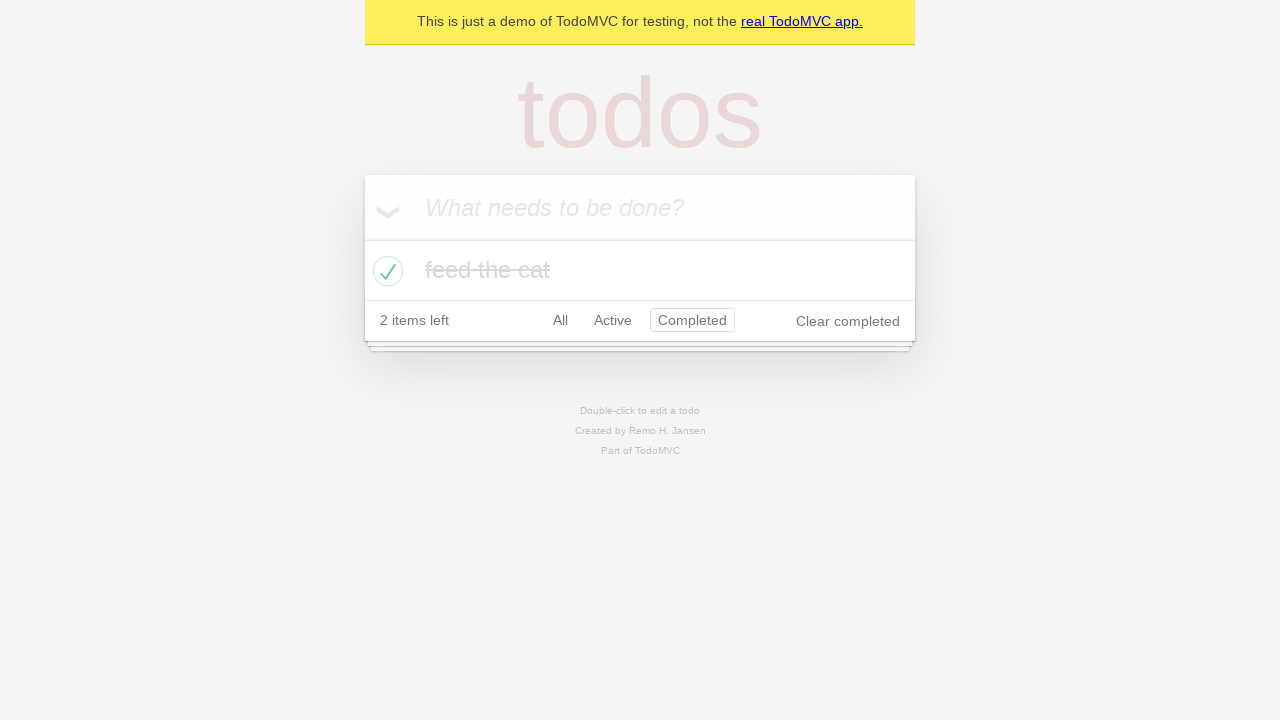